Tests waiting for a submit button to become clickable and then clicking it on a test blog page

Starting URL: https://only-testing-blog.blogspot.com/2013/11/new-test.html?

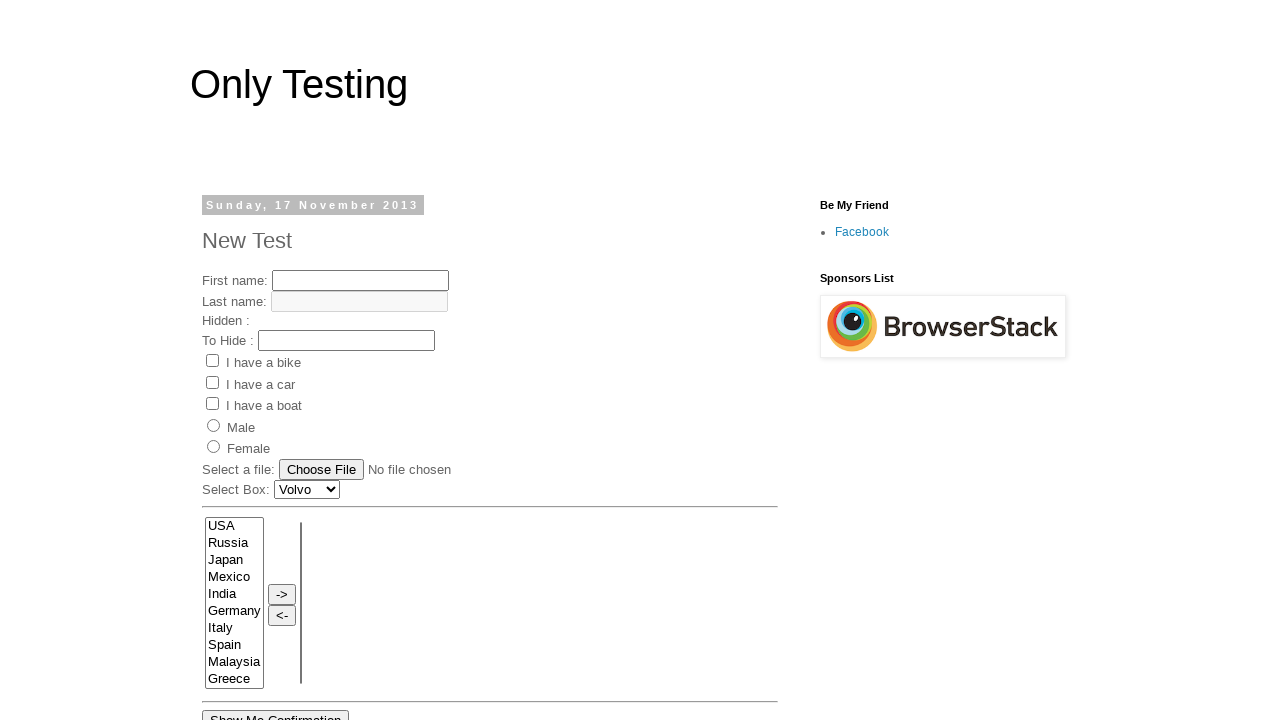

Located submit button element
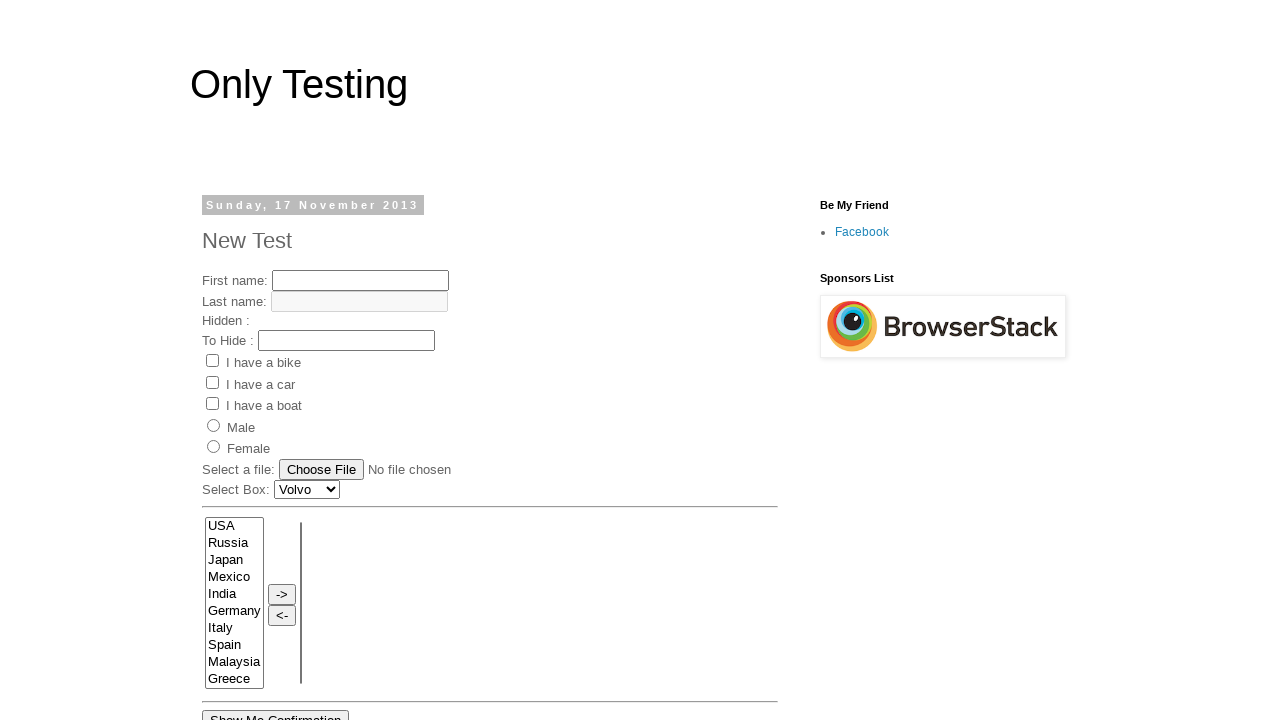

Submit button became visible
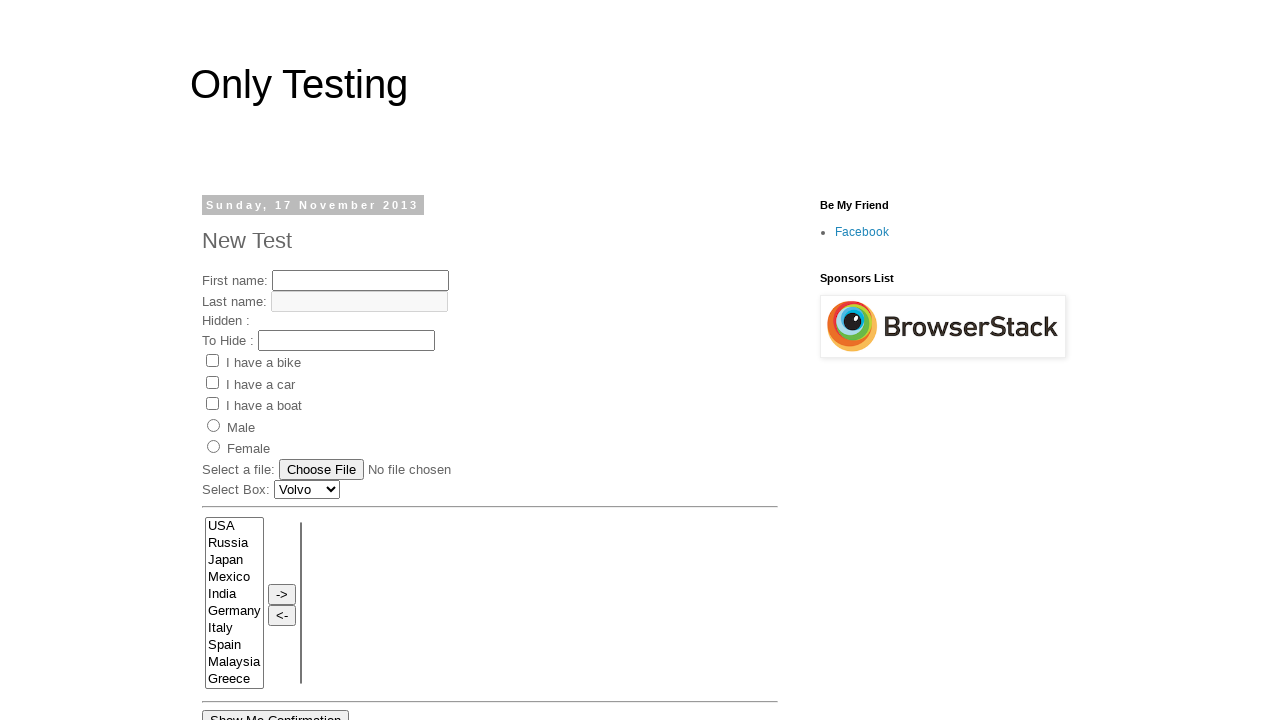

Clicked submit button on test blog page at (434, 361) on input#submitButton
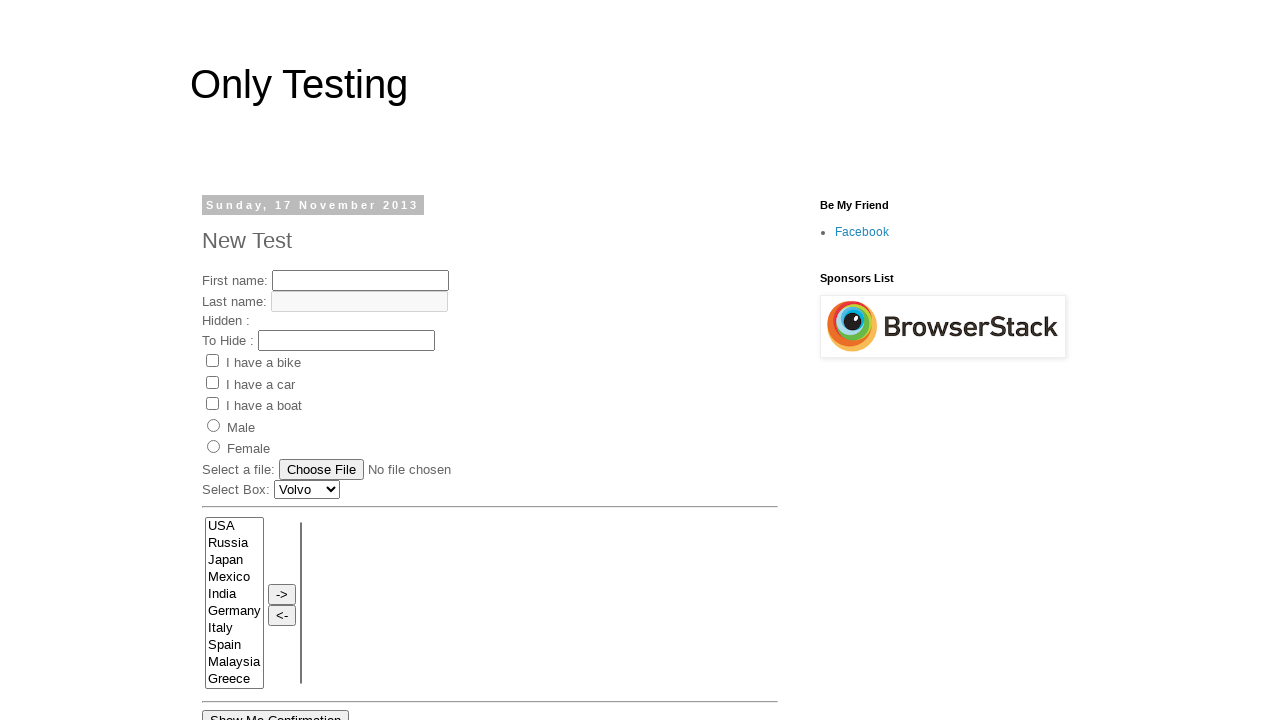

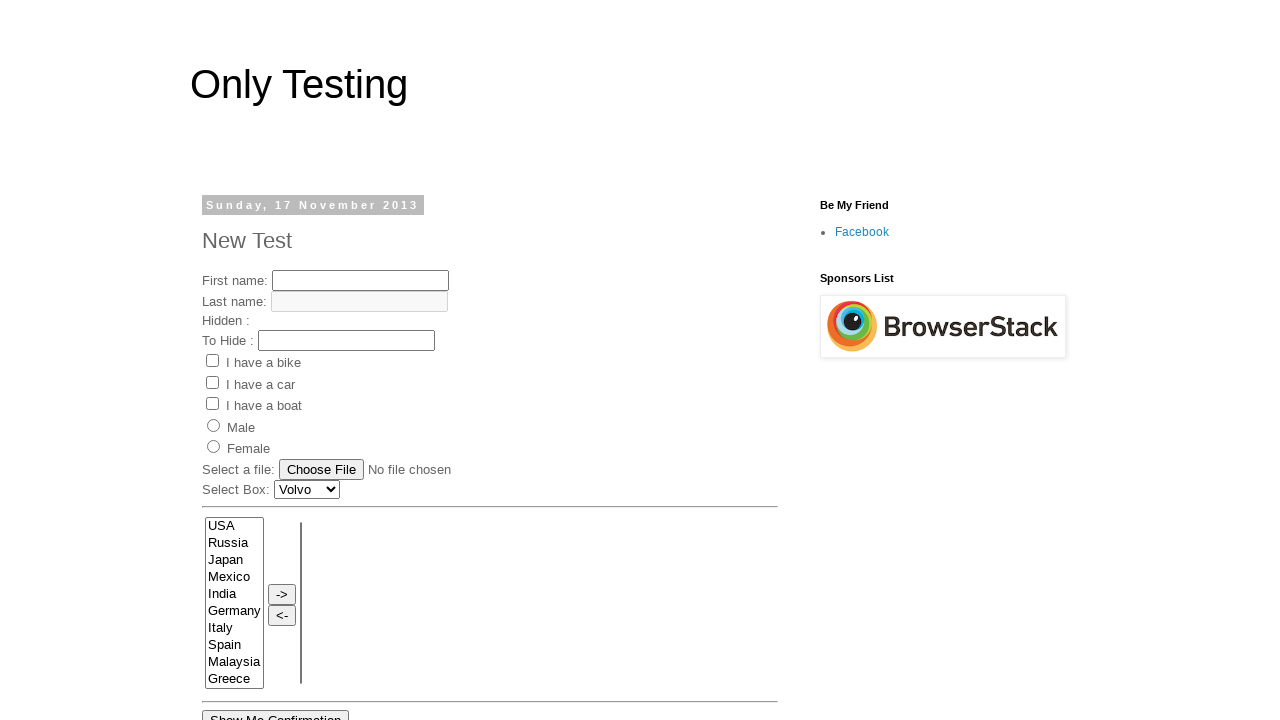